Tests explicit wait functionality by waiting for a price to change to $100, then clicking a book button, reading a value, calculating a mathematical result, and submitting the answer.

Starting URL: http://suninjuly.github.io/explicit_wait2.html

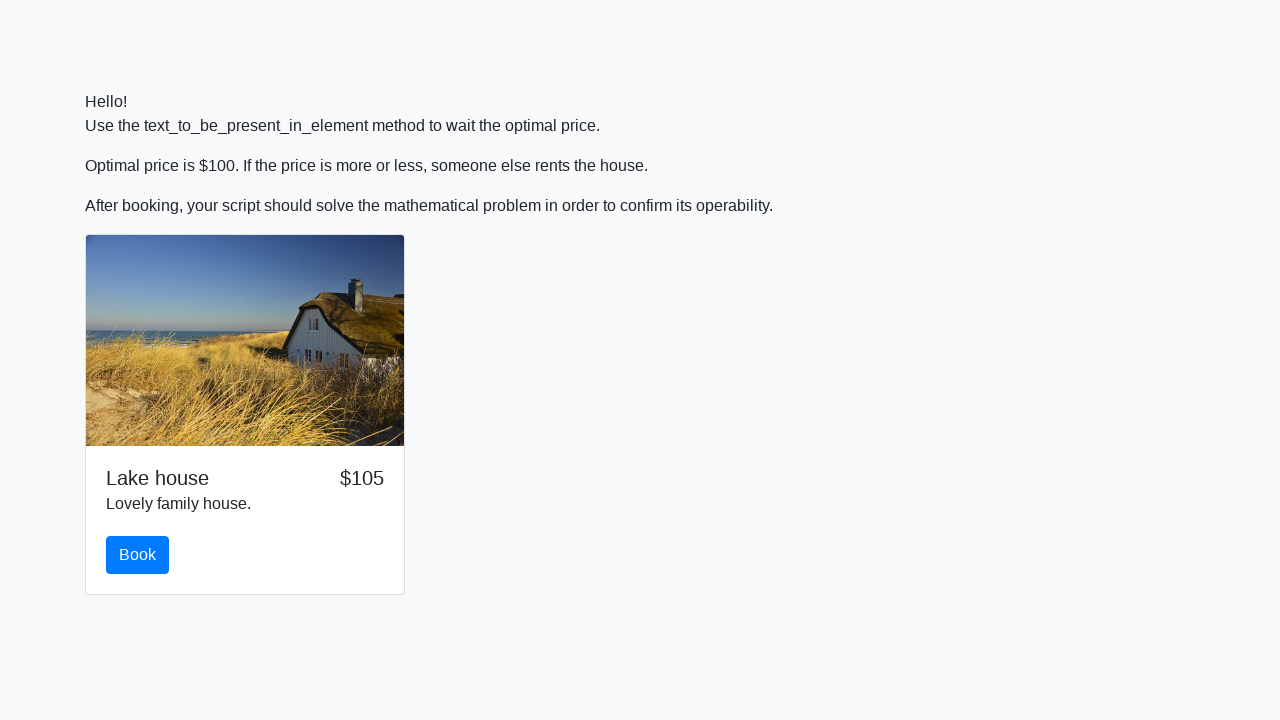

Waited for price to change to $100
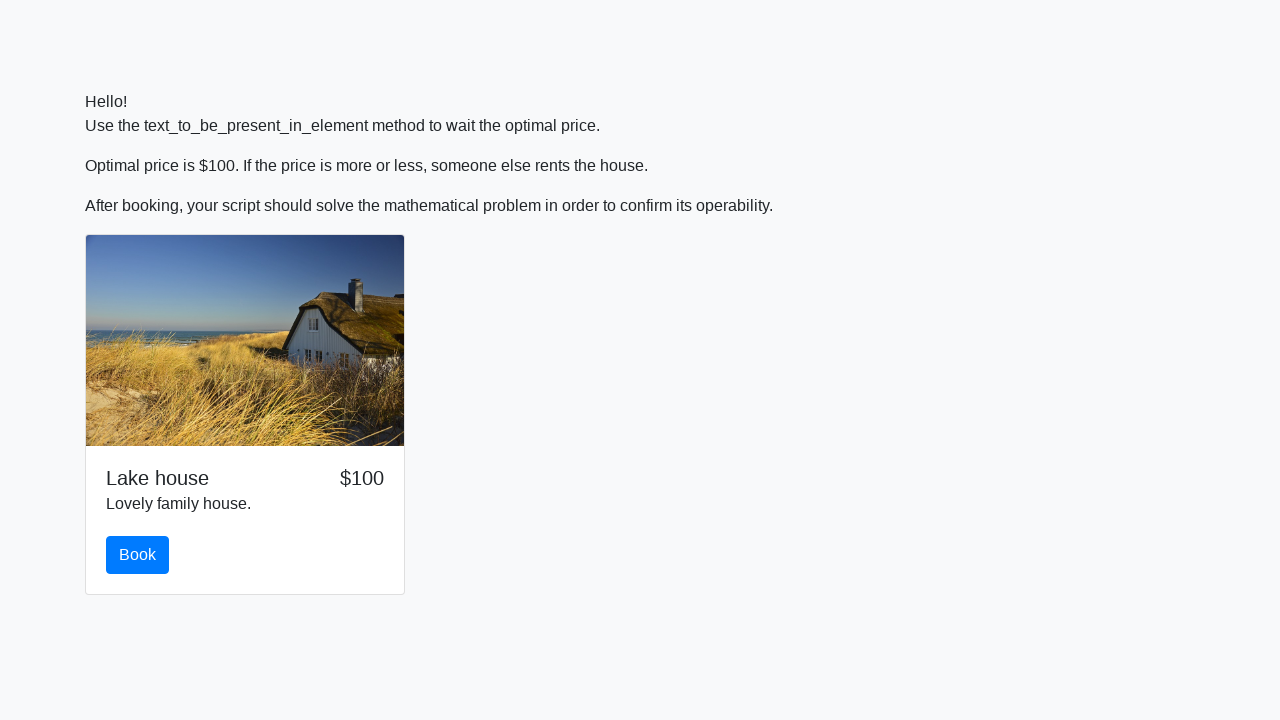

Clicked the book button at (138, 555) on #book
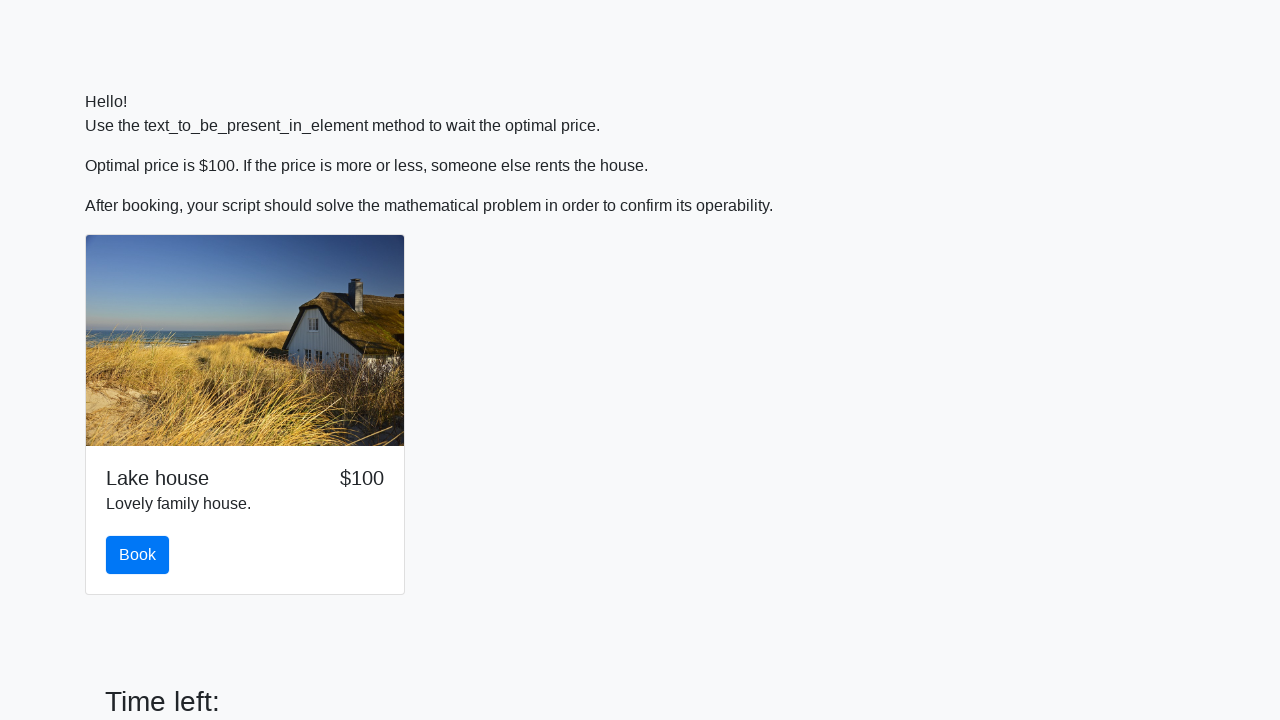

Read input value: 358
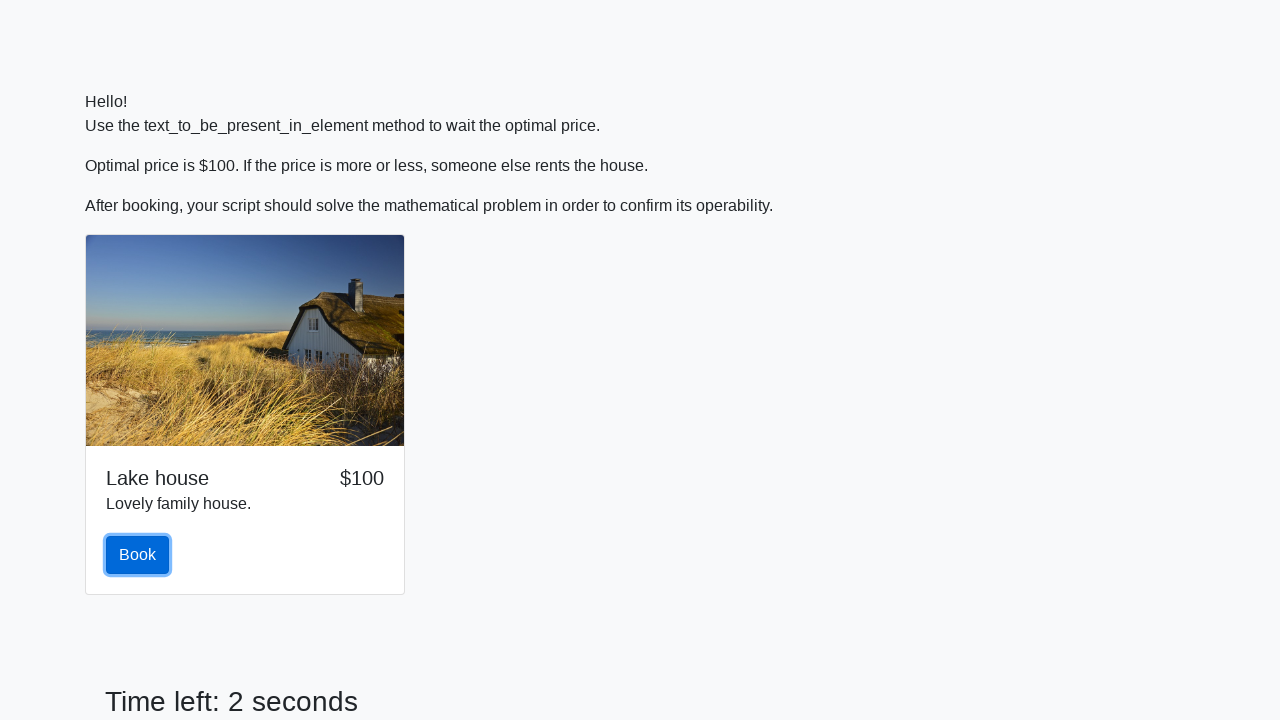

Calculated mathematical result: 0.5265505271086744
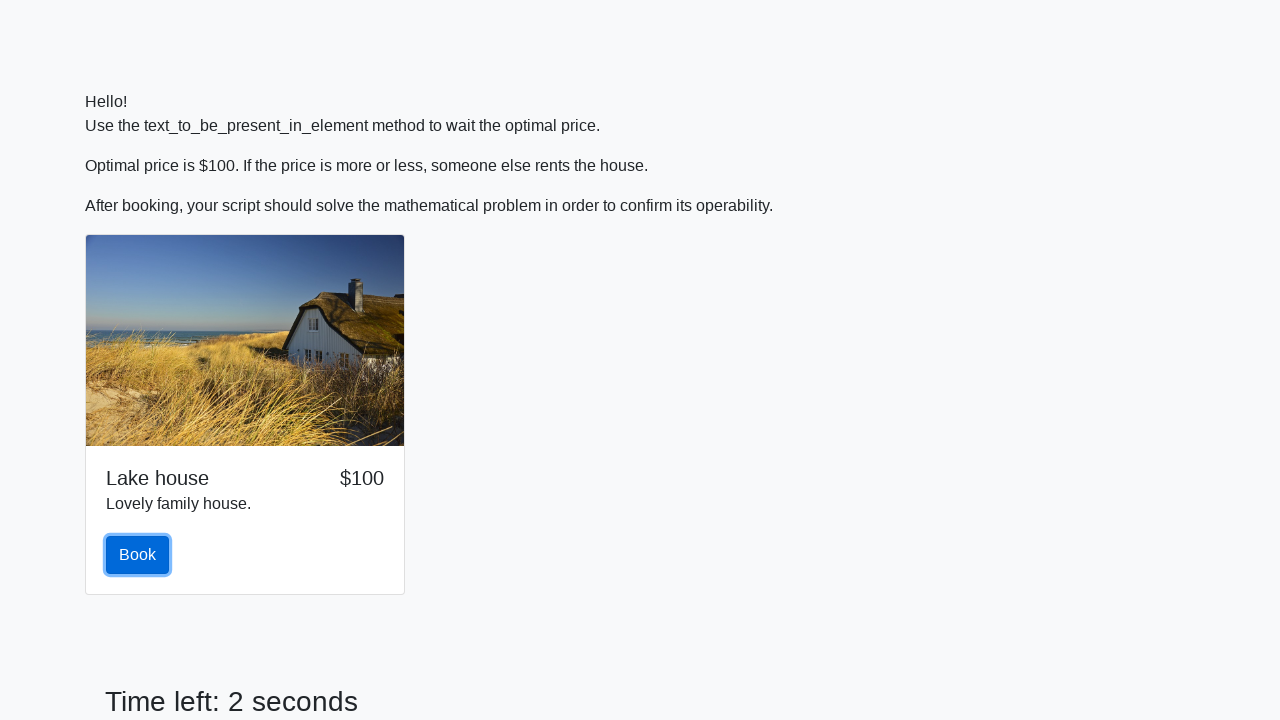

Filled answer field with calculated value: 0.5265505271086744 on #answer
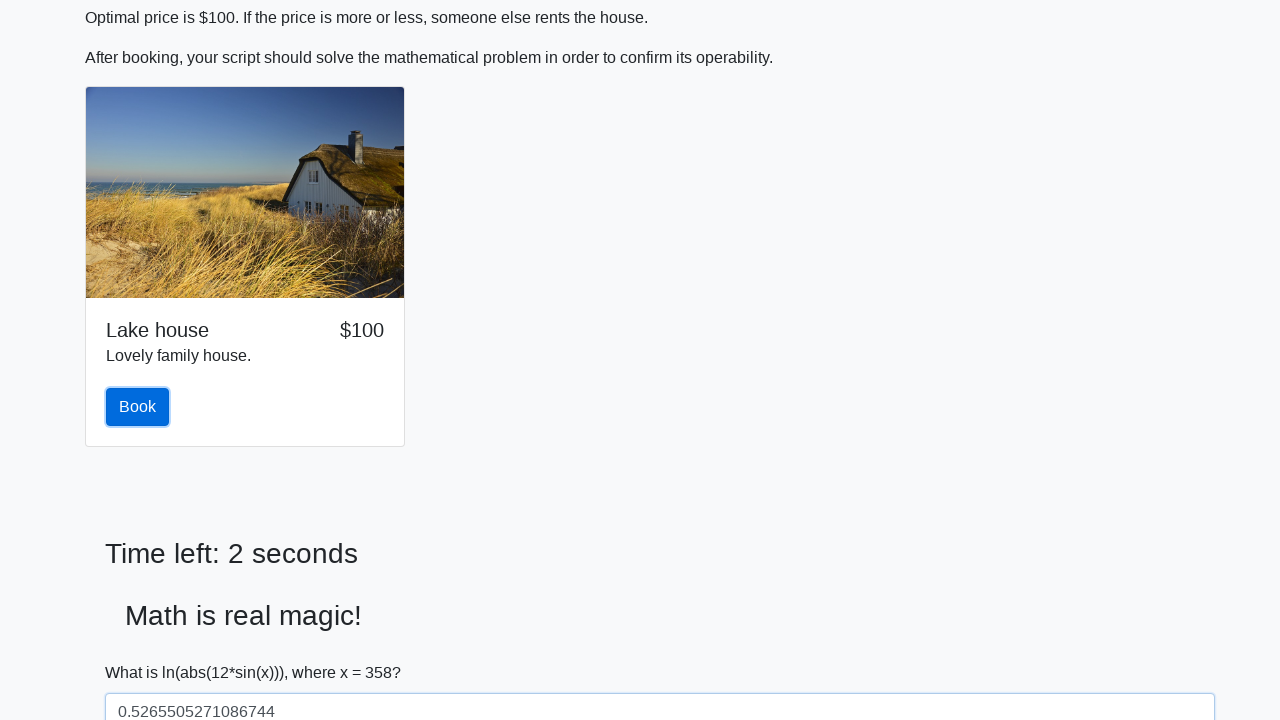

Clicked the solve button to submit the answer at (143, 651) on #solve
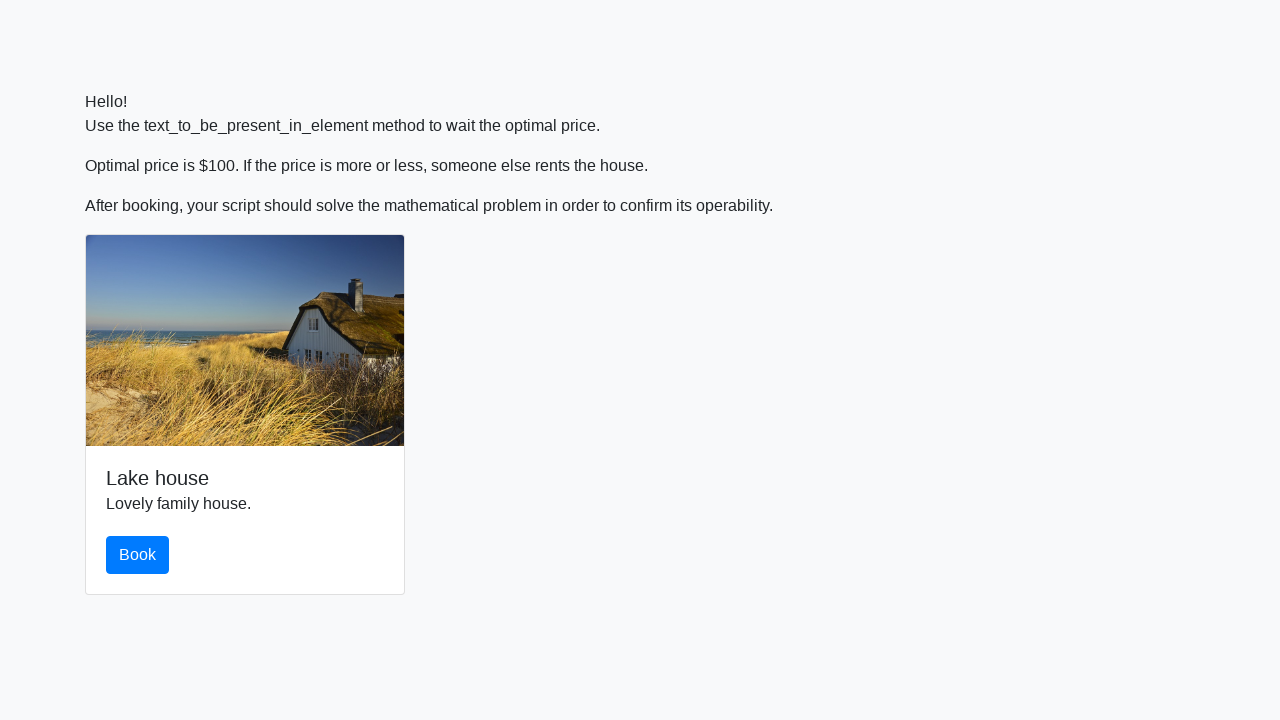

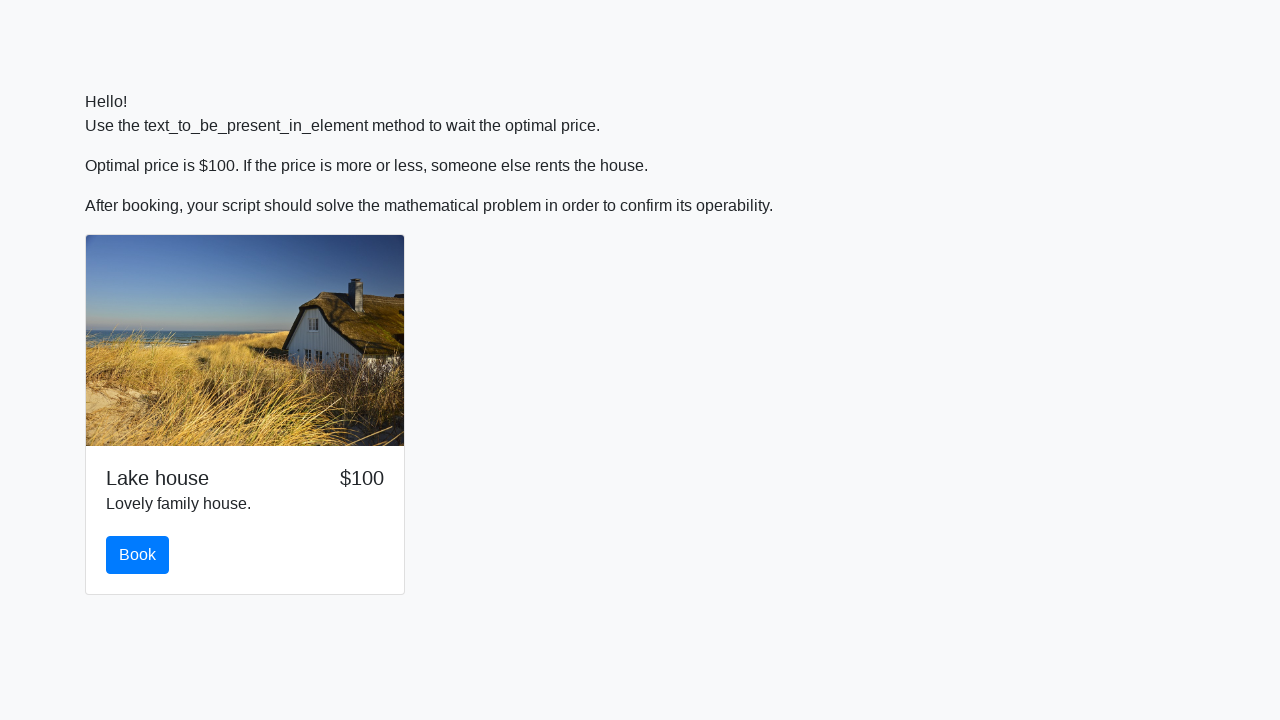